Tests browser window handling by clicking a link that opens a new window, then iterating through open windows and closing the one with a specific title.

Starting URL: https://opensource-demo.orangehrmlive.com/web/index.php/auth/login

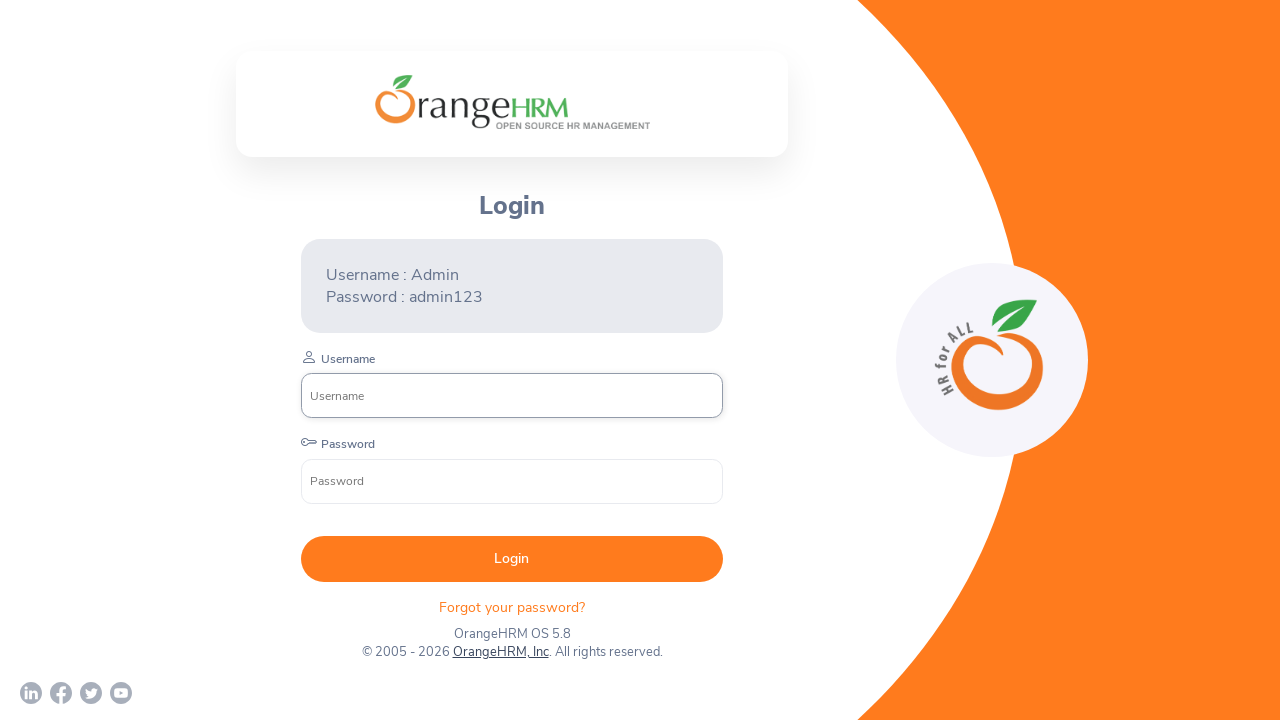

Clicked copyright link which opened a new window at (500, 652) on (//p[@class='oxd-text oxd-text--p orangehrm-copyright'])[2]/a
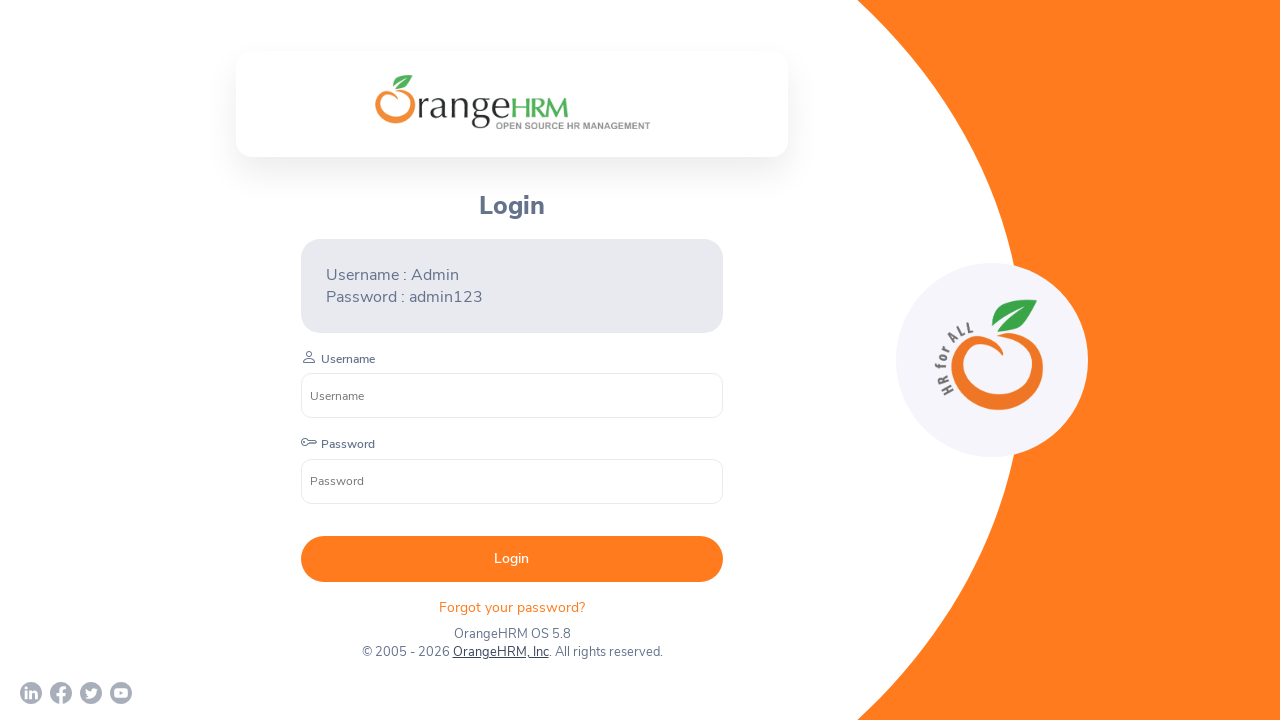

Retrieved newly opened page object
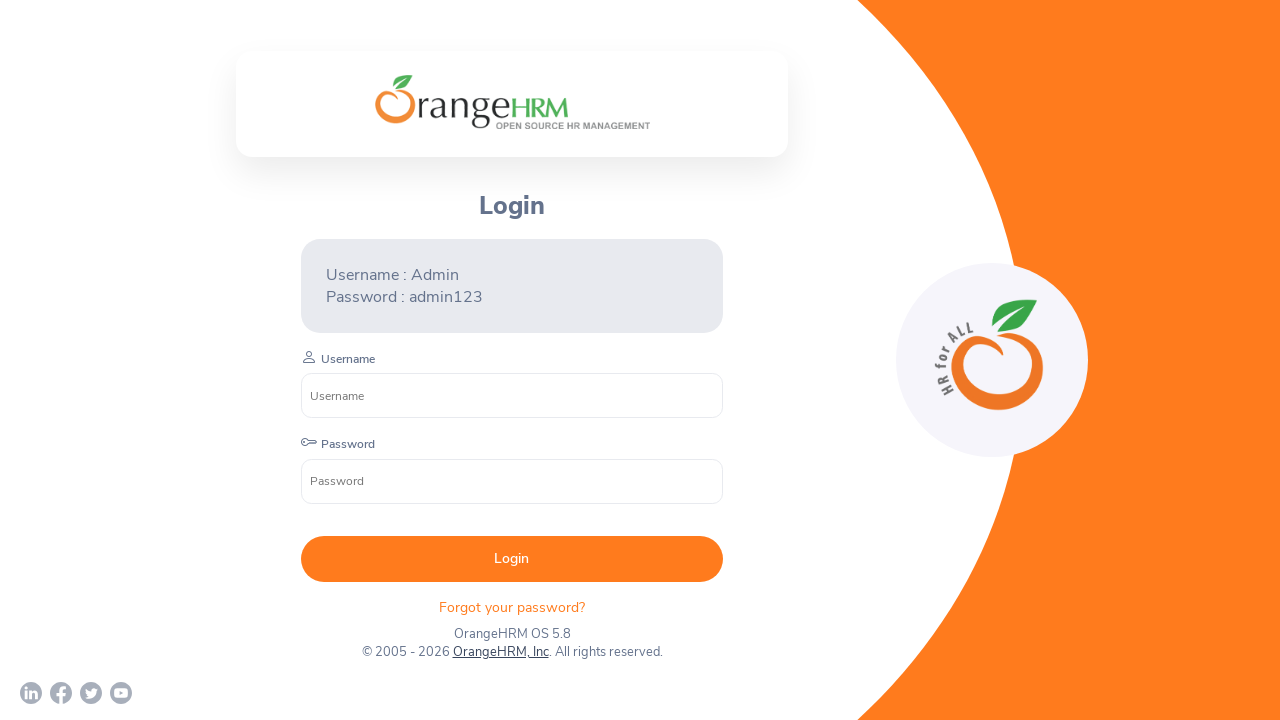

New page finished loading
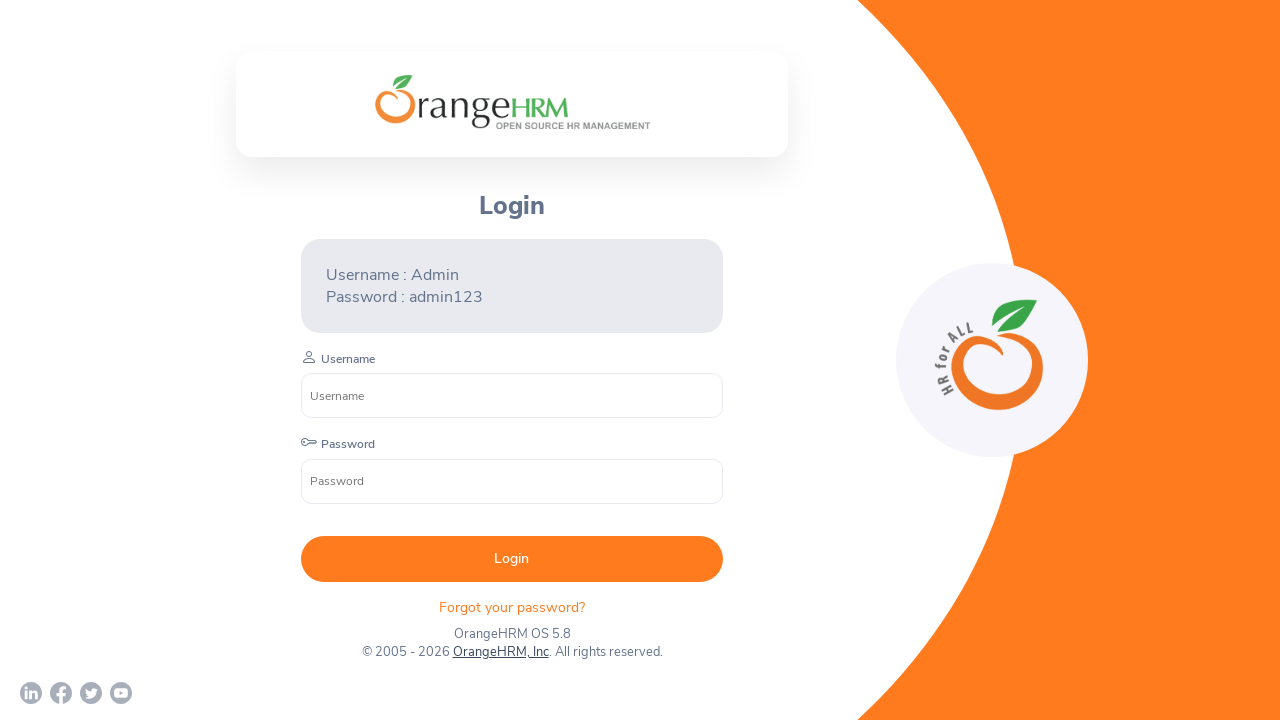

Retrieved all pages from browser context
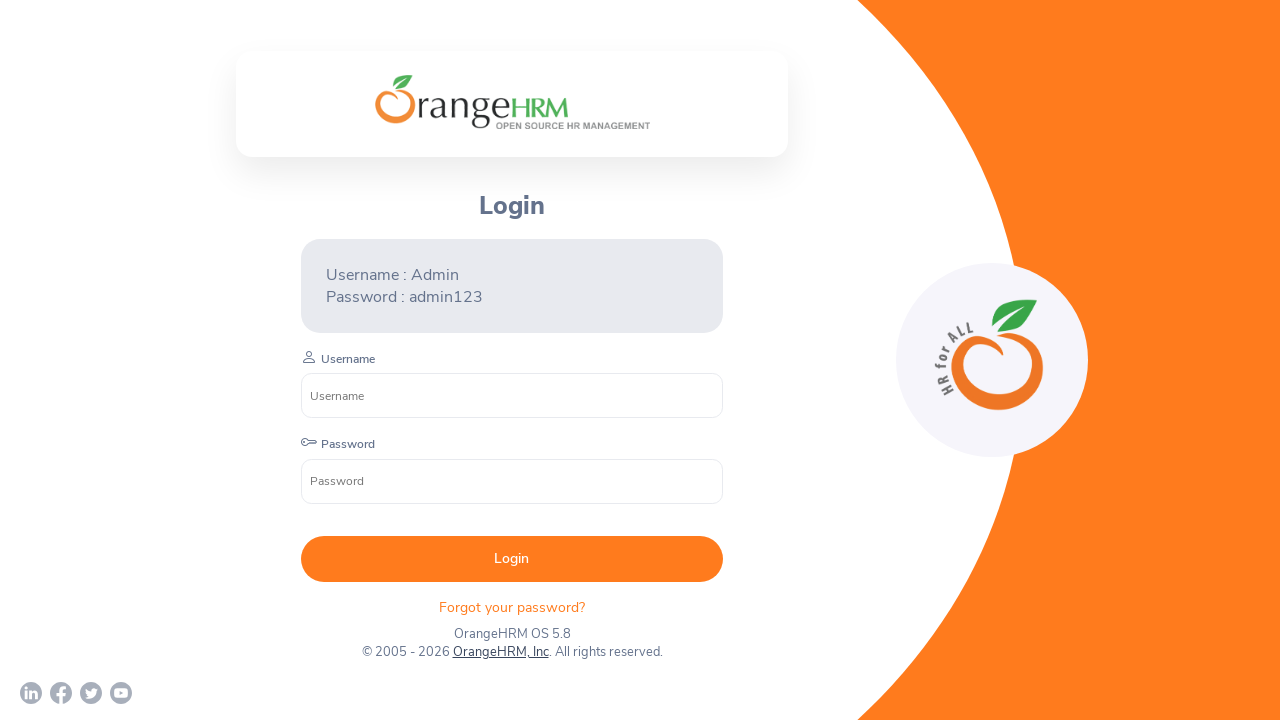

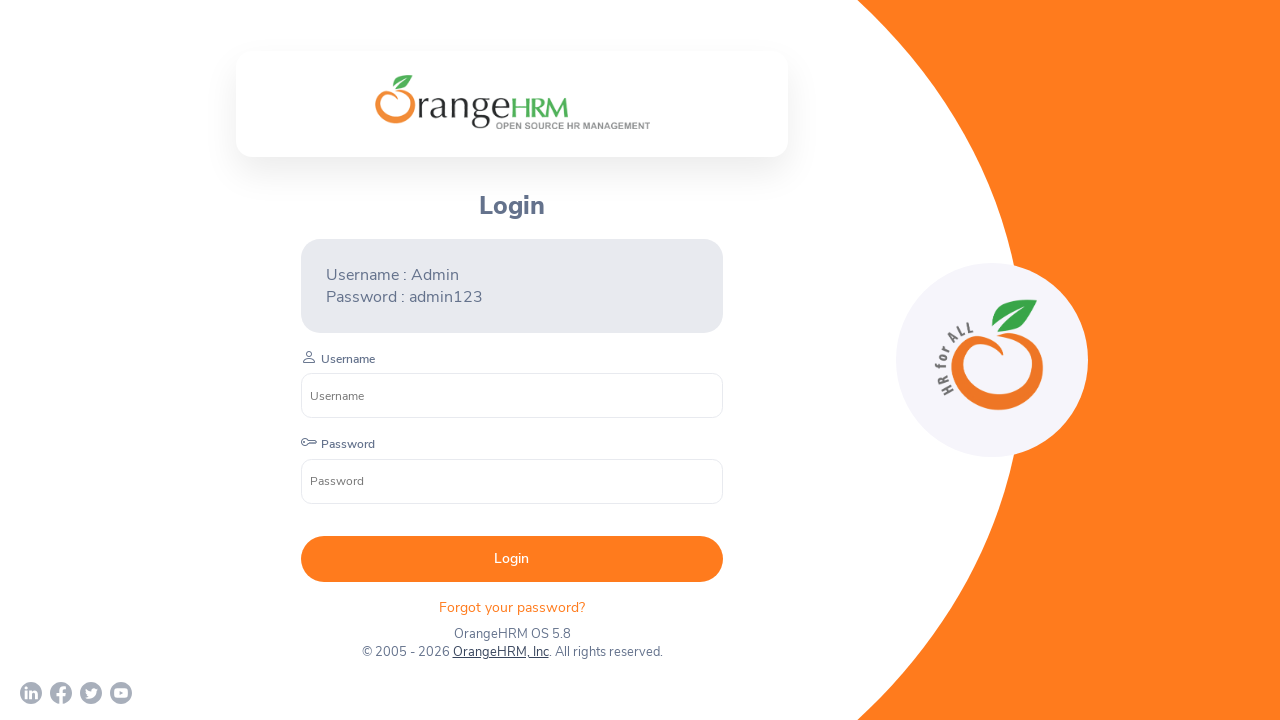